Tests that the trolley title item count increases to 2 when two products are added

Starting URL: https://gabrielrowan.github.io/Finleys-Farm-Shop-FE/products.html

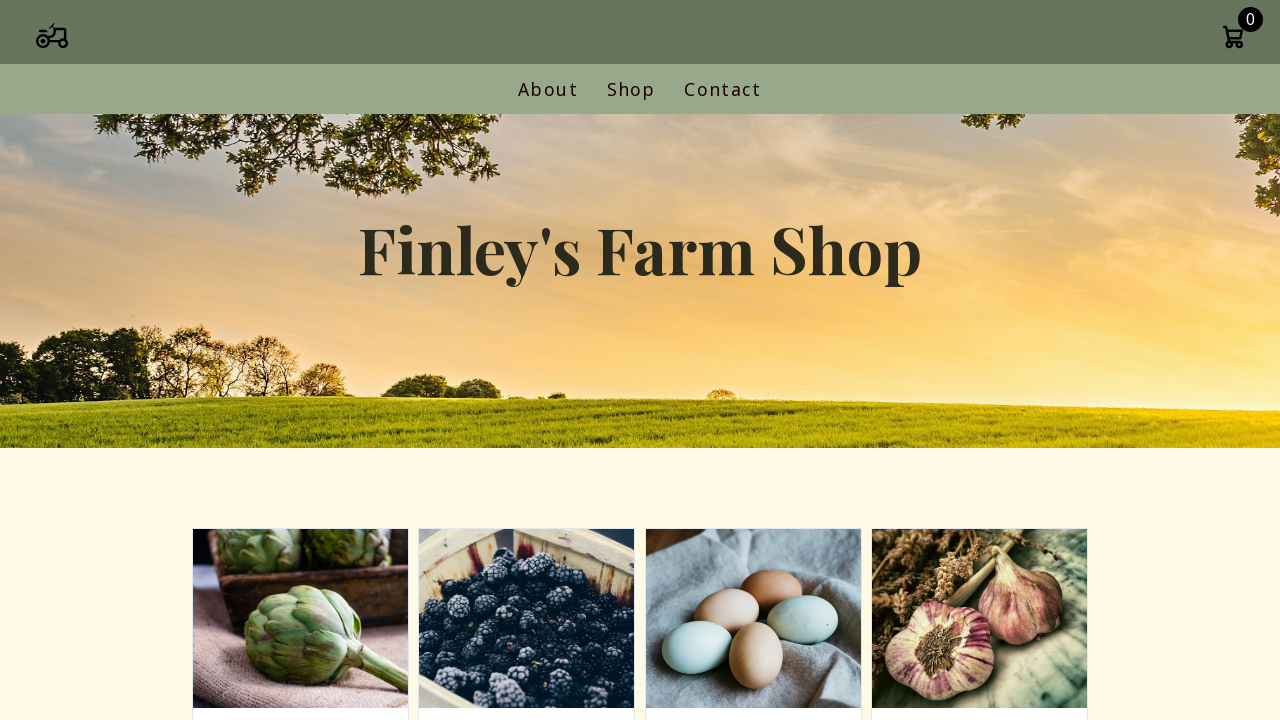

Waited for add-to-cart buttons to be visible
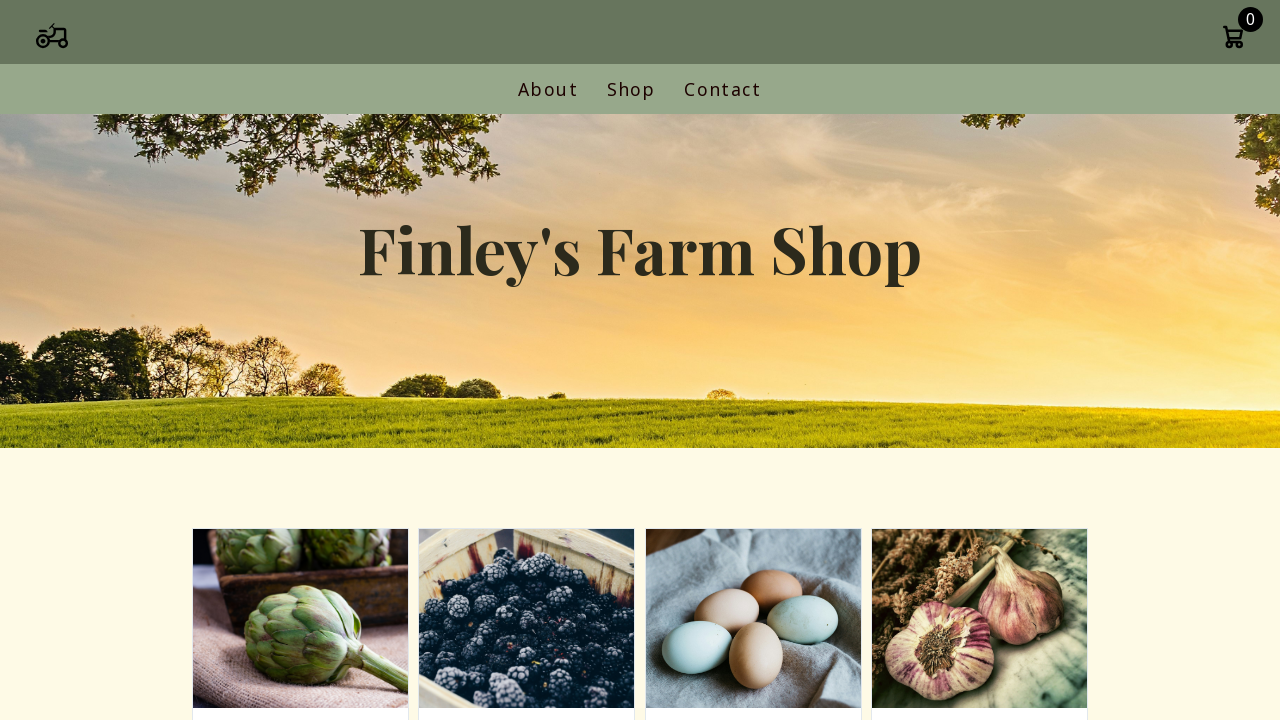

Located all add-to-cart buttons on the page
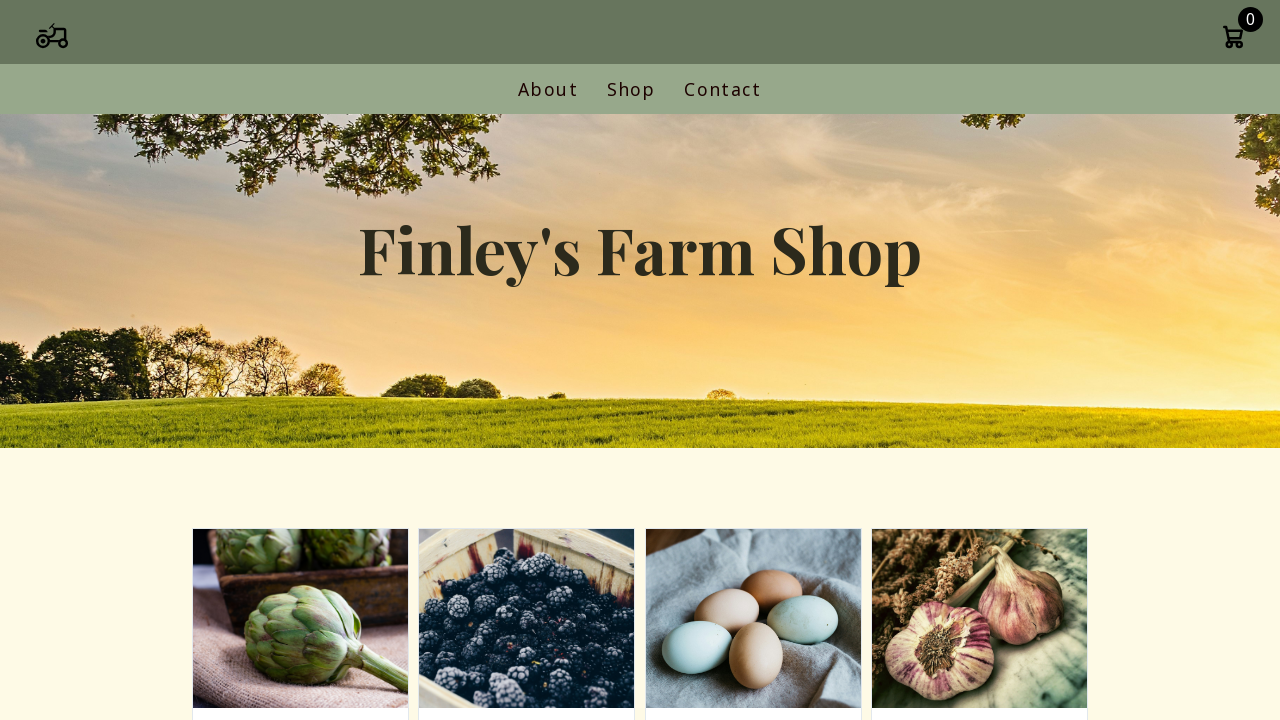

Clicked first add-to-cart button to add first product at (300, 361) on .add-to-cart >> nth=0
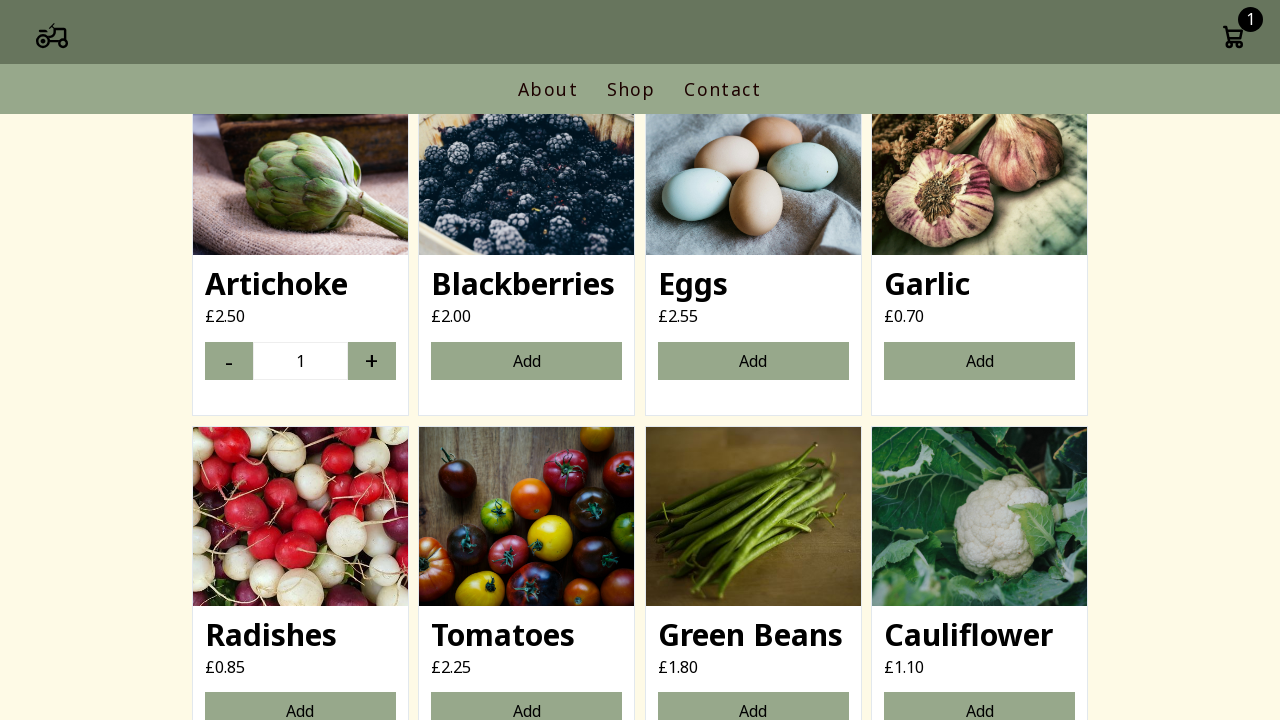

Clicked second add-to-cart button to add second product at (527, 361) on .add-to-cart >> nth=1
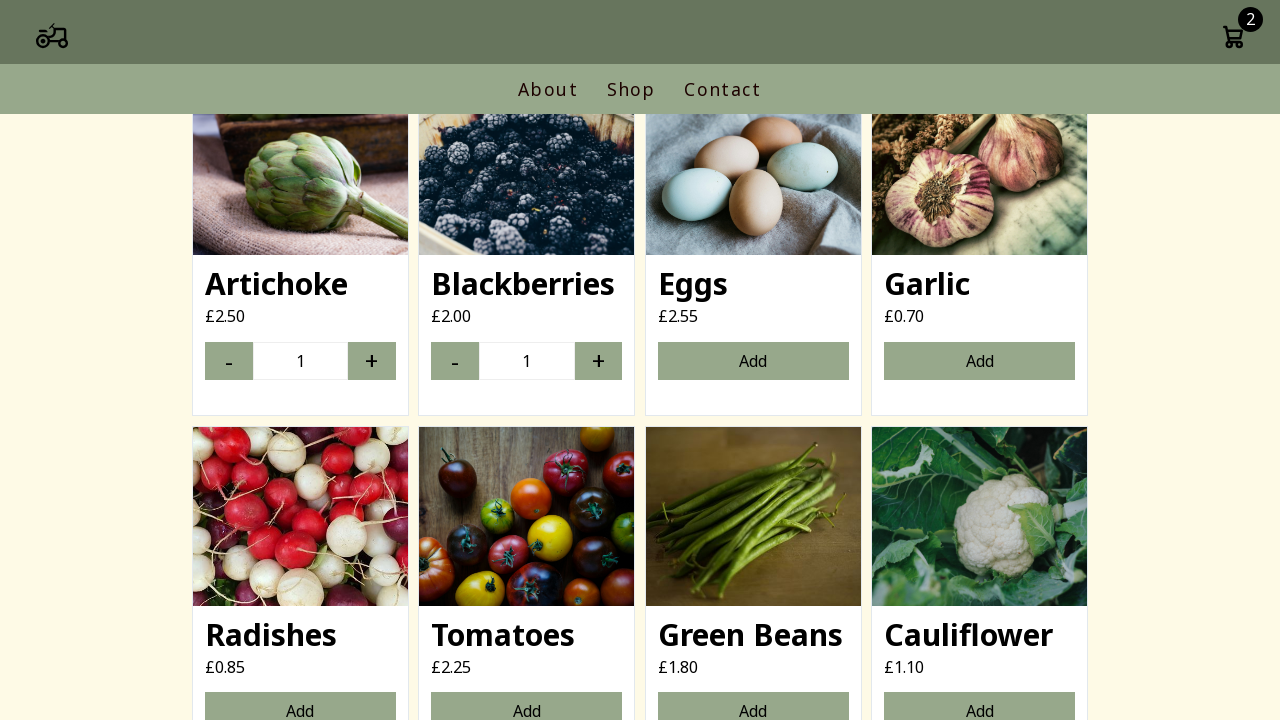

Clicked cart icon to open cart modal at (1233, 39) on .cart-icon-container
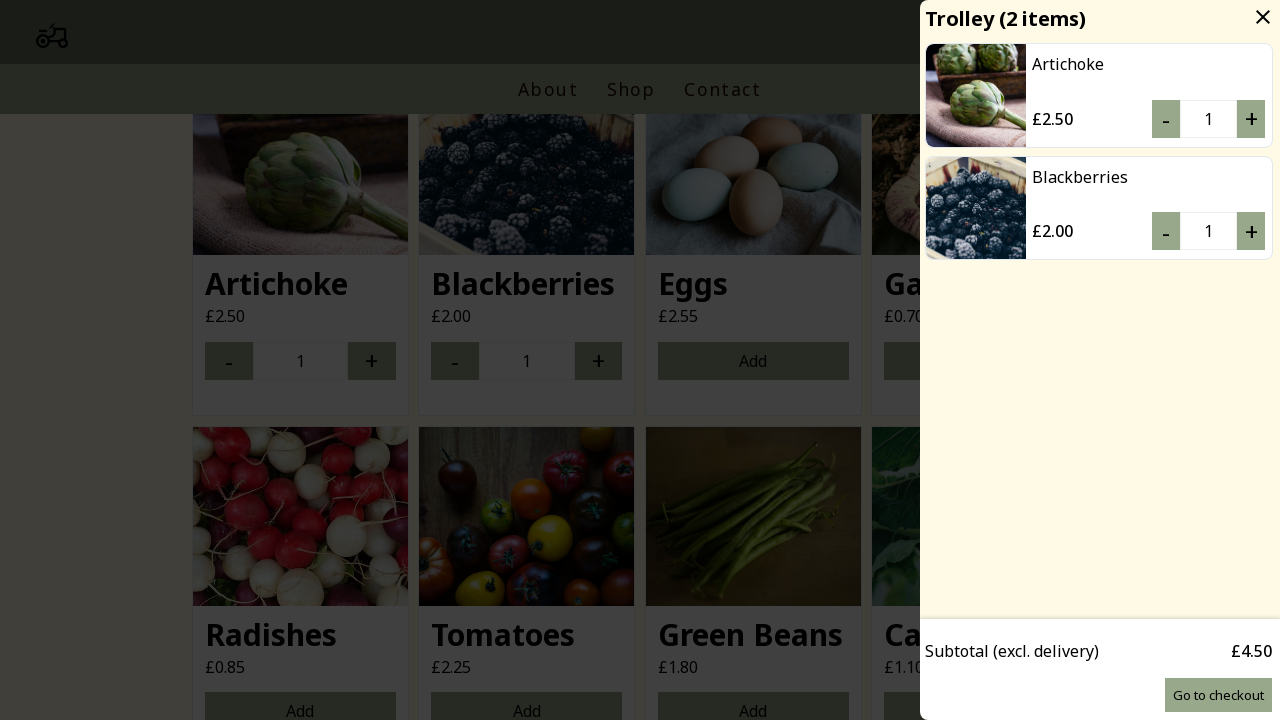

Retrieved cart header title text containing item count
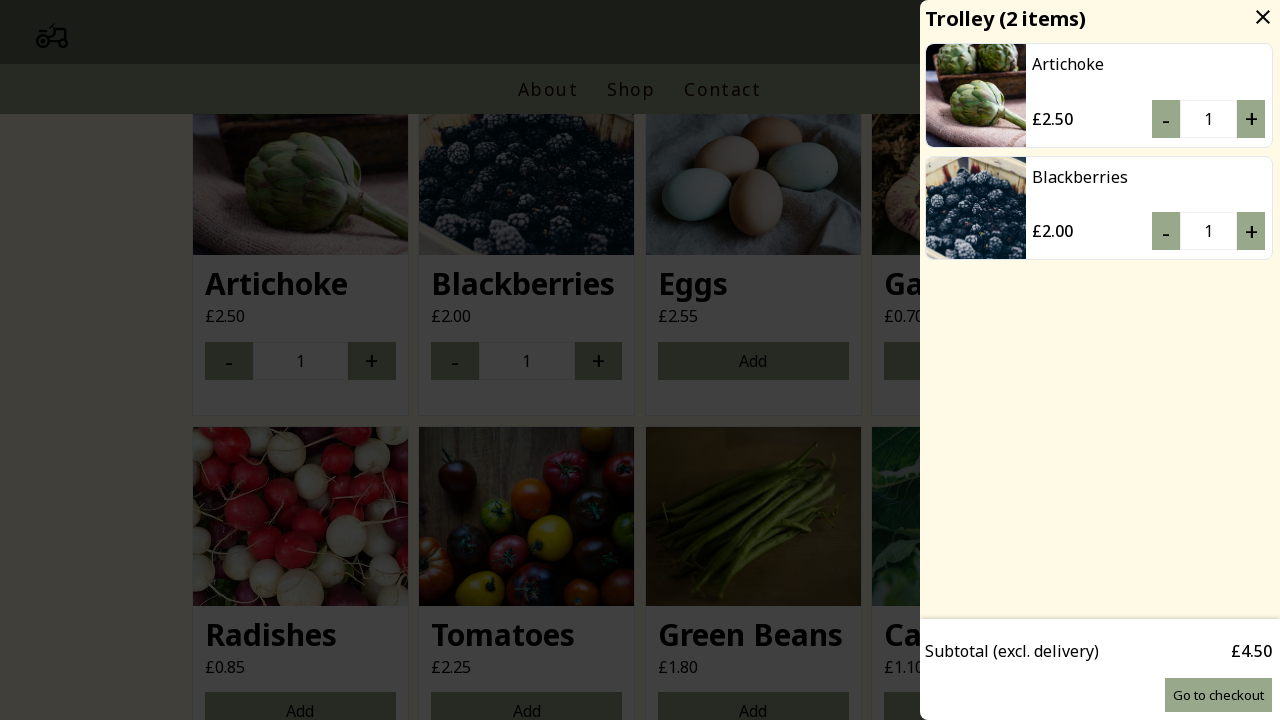

Extracted item count from cart header title text
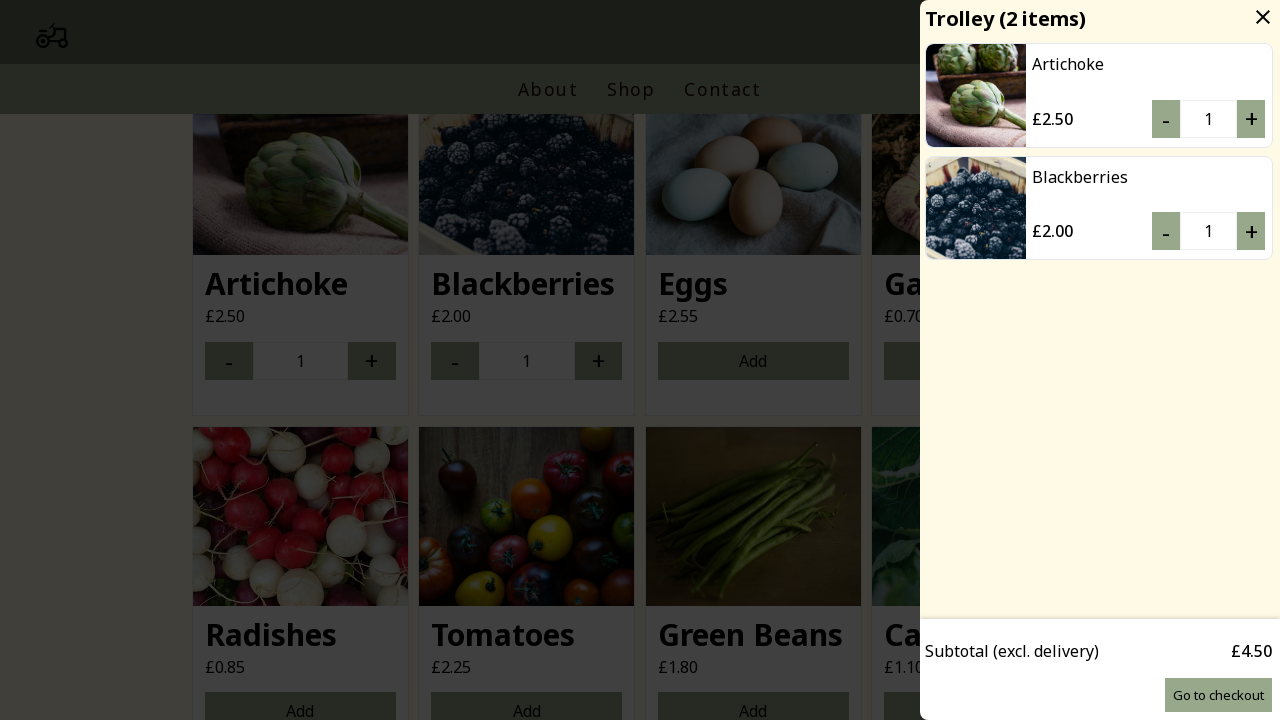

Verified that trolley item count equals 2
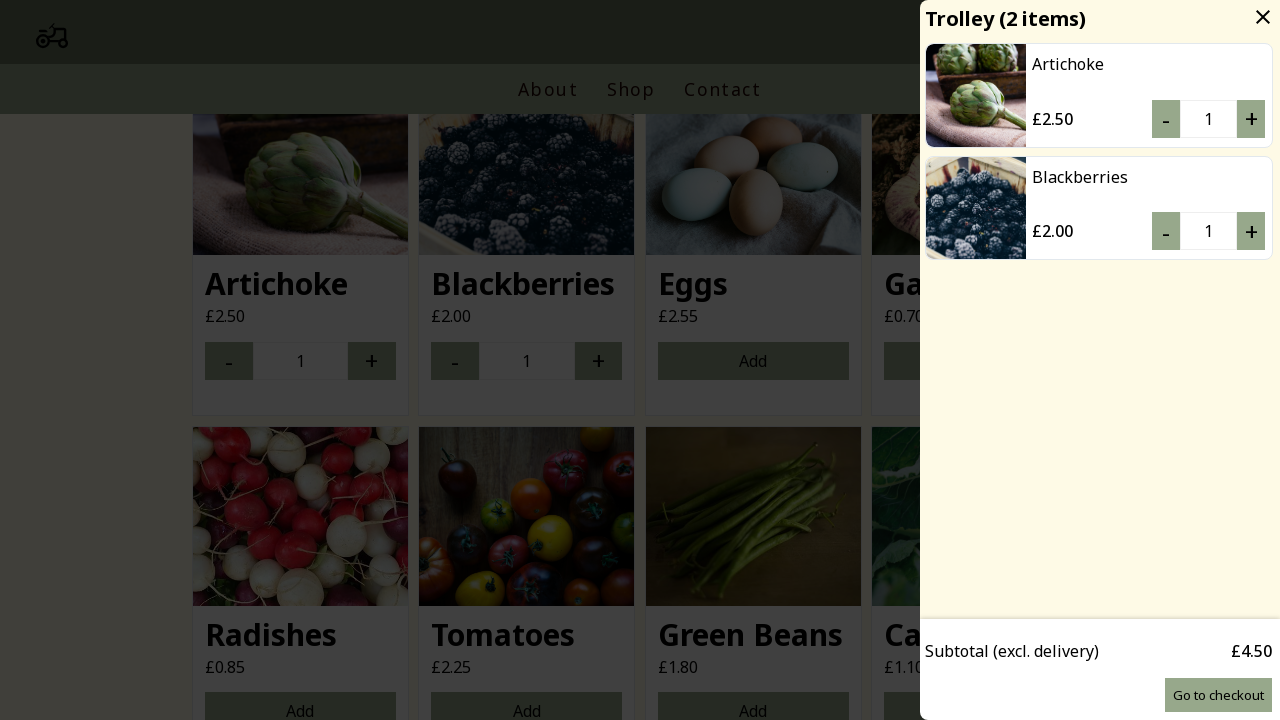

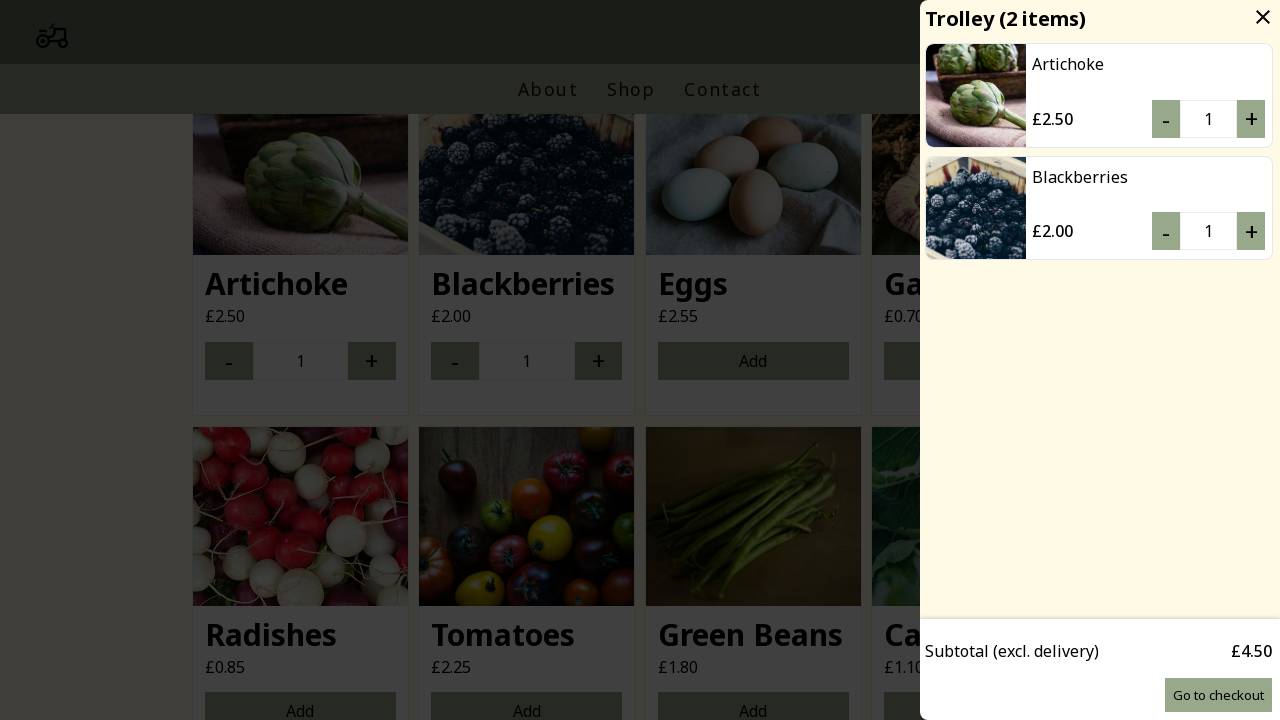